Tests mouse hover functionality by hovering over a button to reveal dropdown menu items and clicking on the TestNG link

Starting URL: http://seleniumpractise.blogspot.com/2016/08/how-to-perform-mouse-hover-in-selenium.html

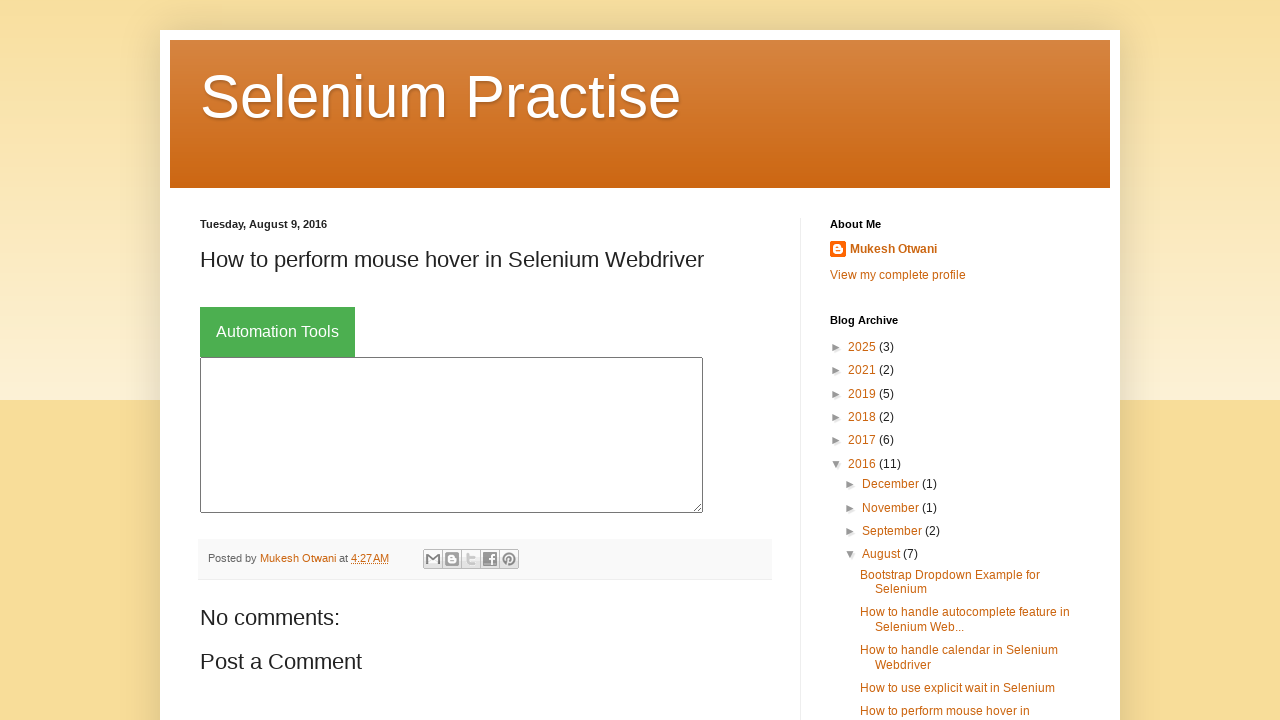

Navigated to mouse hover practice page
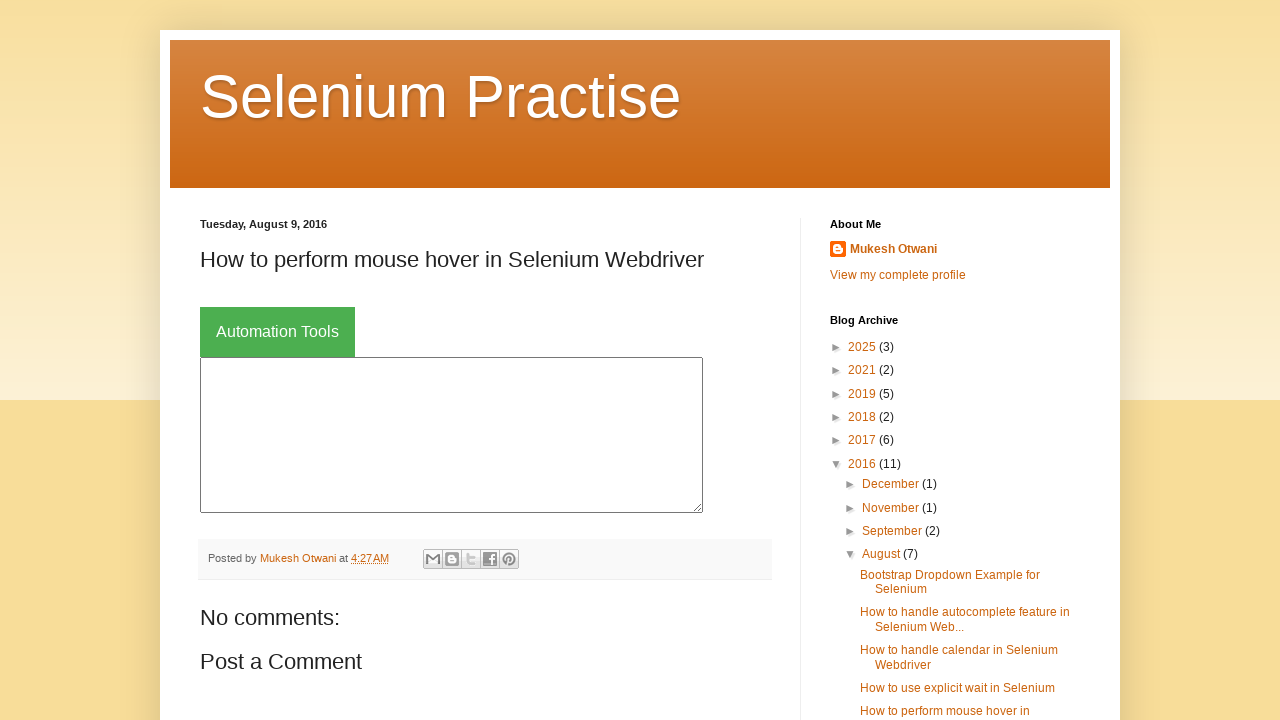

Hovered over Automation Tools button to reveal dropdown menu at (278, 332) on xpath=//button[text()='Automation Tools']
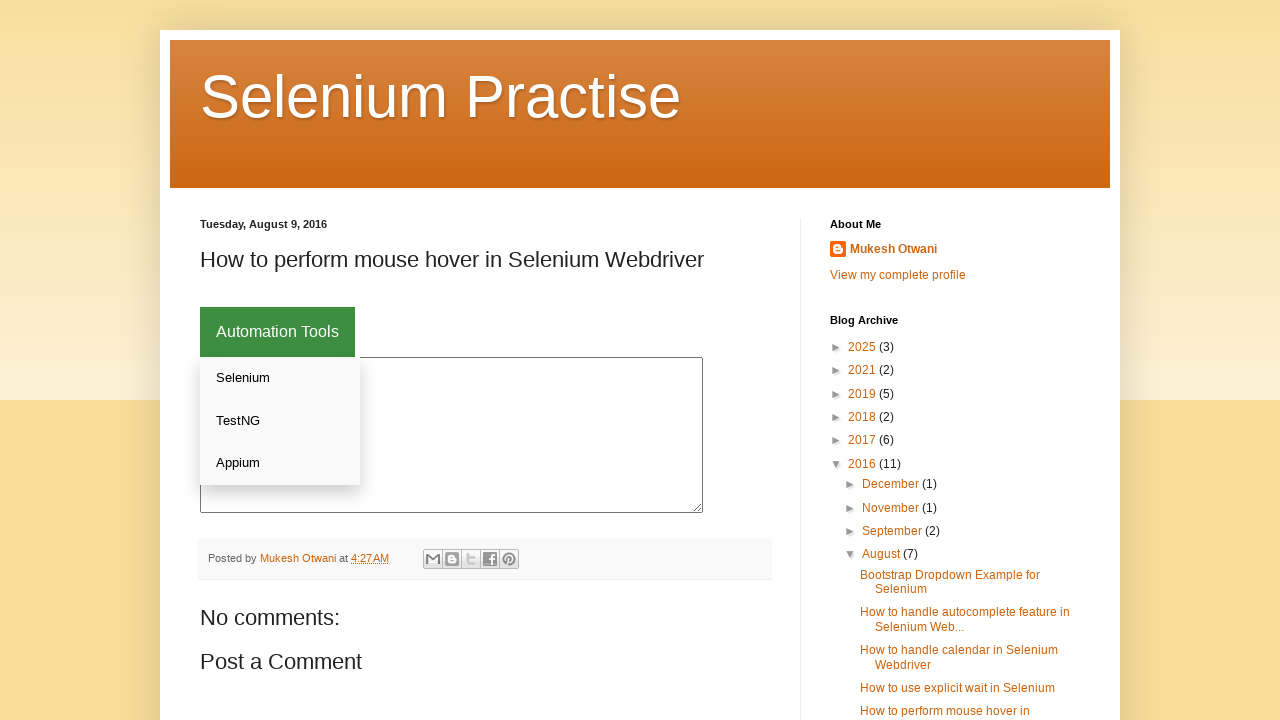

Located dropdown menu links
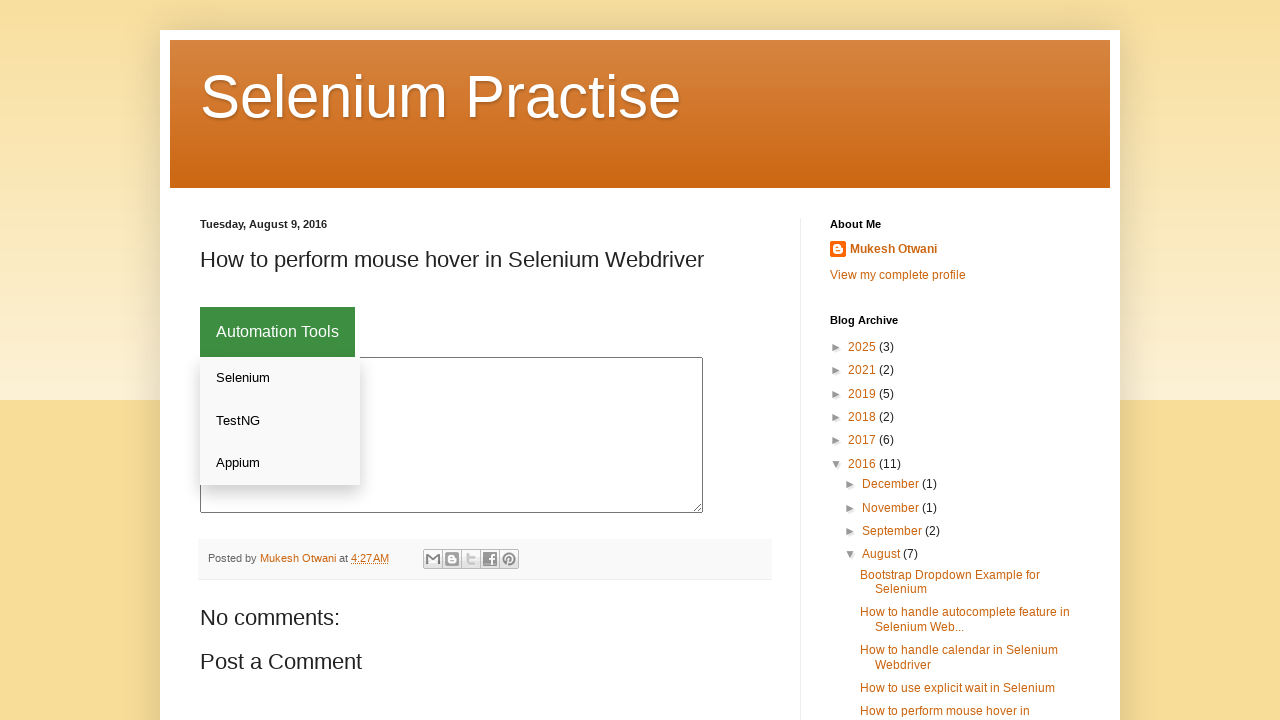

Clicked on TestNG link in dropdown menu at (280, 421) on xpath=//div[@class='dropdown-content']//a >> nth=1
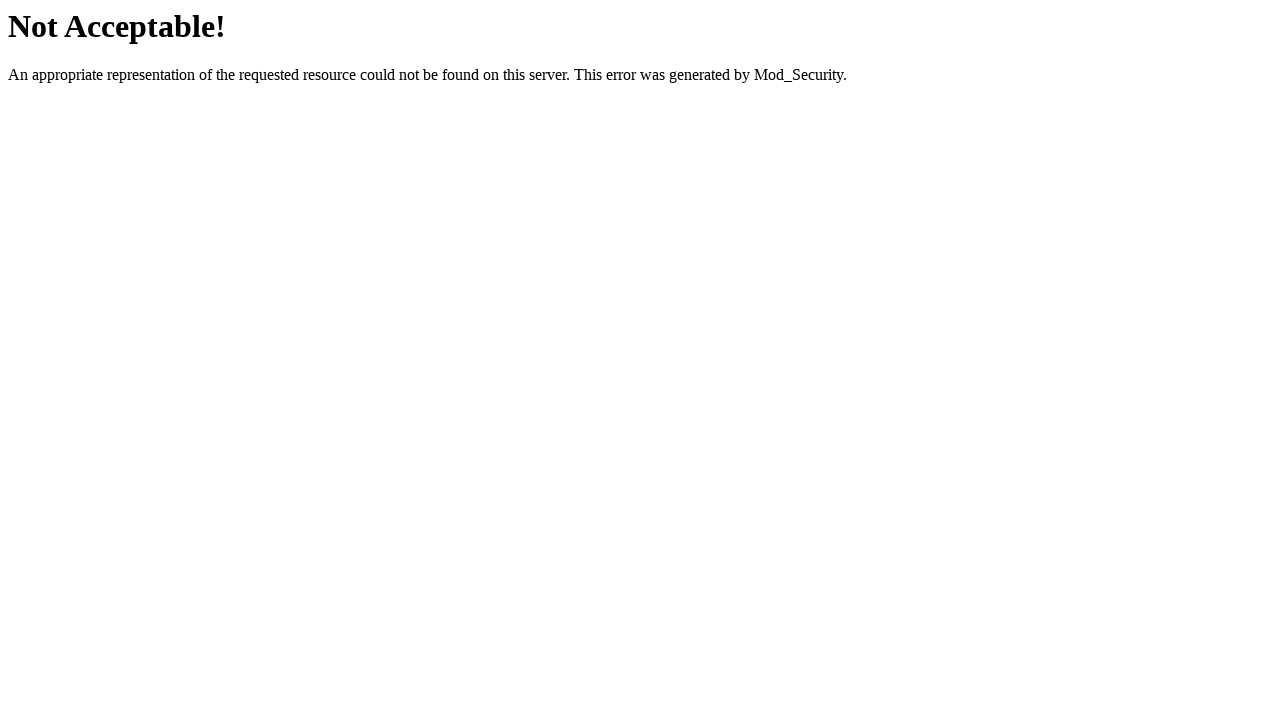

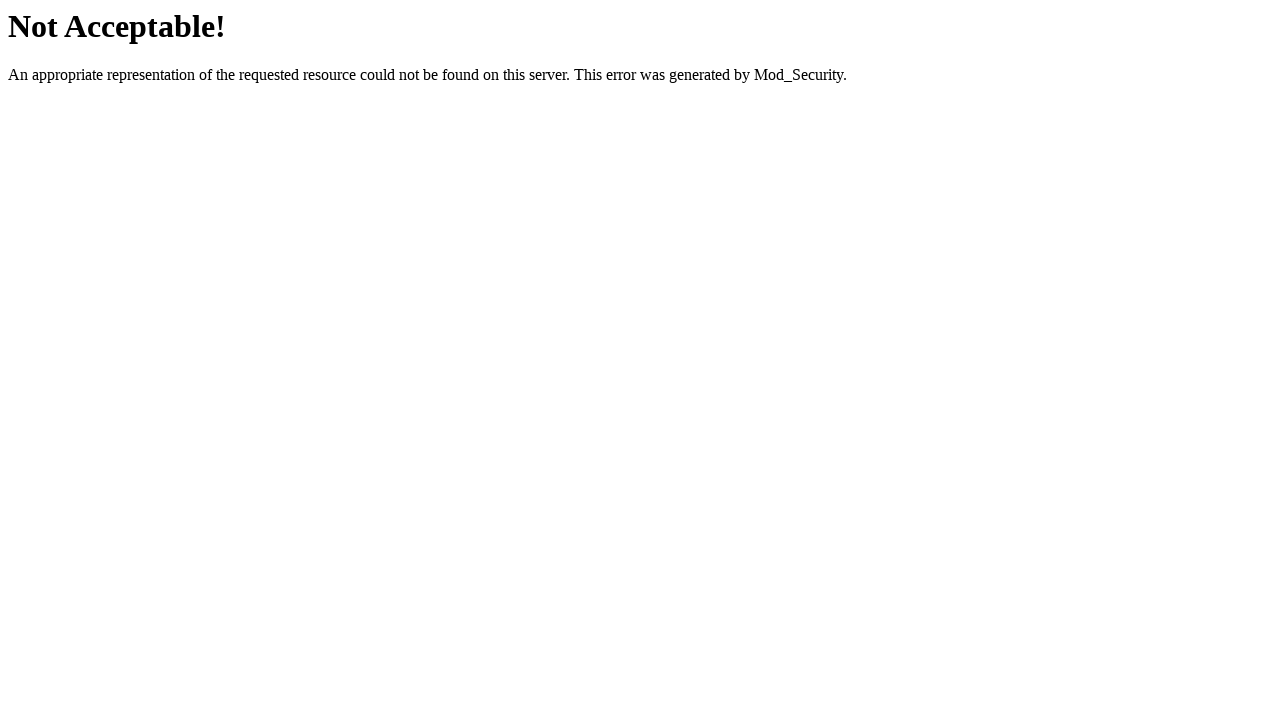